Tests Wikipedia search widget by entering a search term and clicking search button

Starting URL: https://testautomationpractice.blogspot.com/

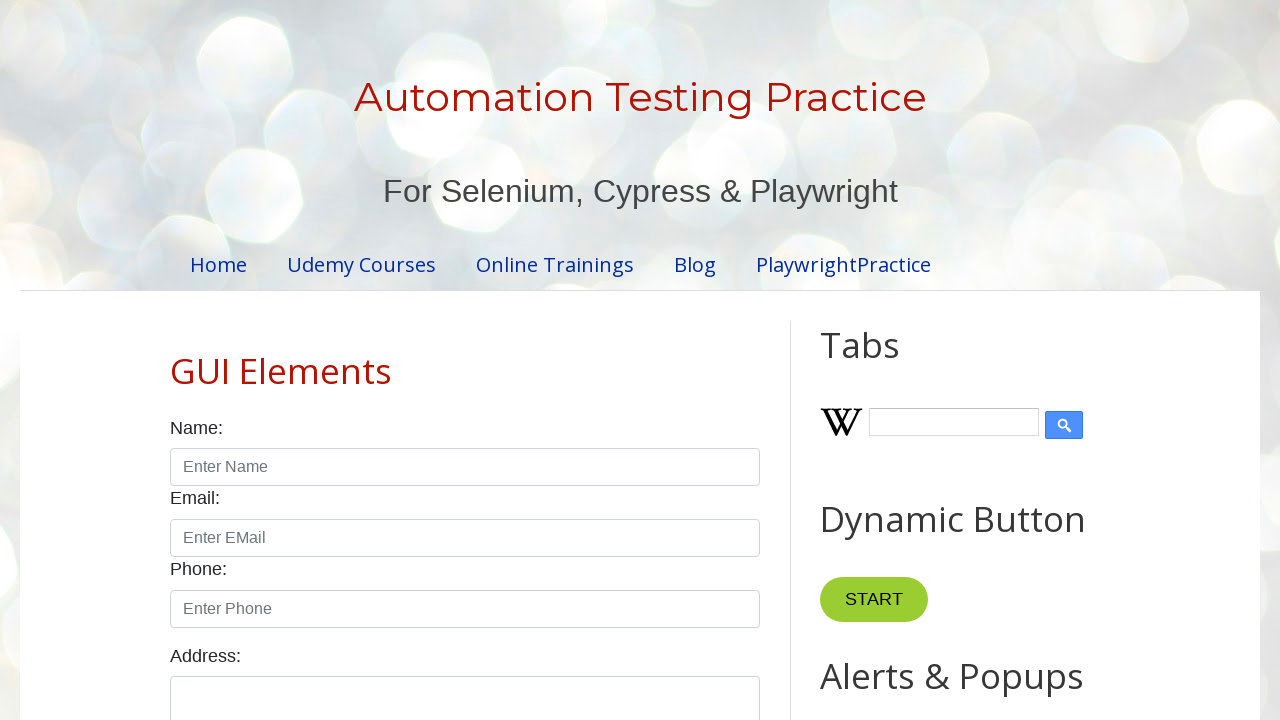

Filled Wikipedia search field with 'something' on #Wikipedia1_wikipedia-search-input
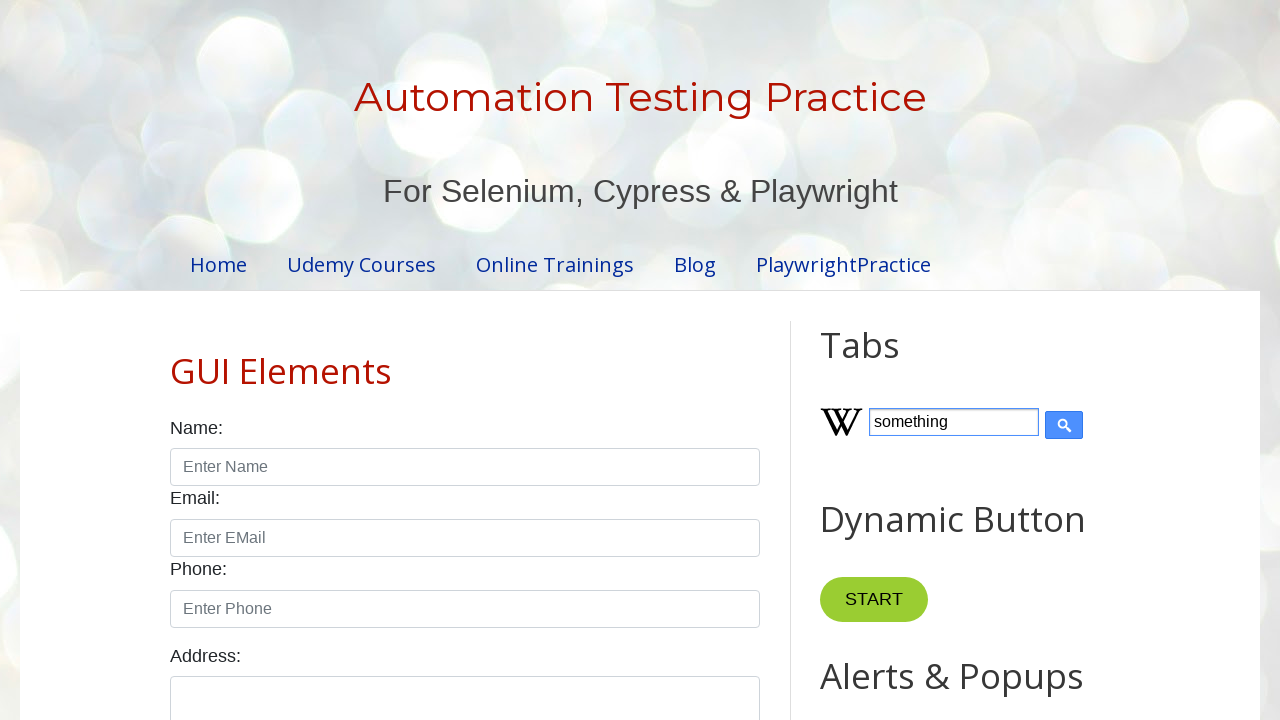

Clicked Wikipedia search button at (1064, 425) on xpath=//*[@id="Wikipedia1_wikipedia-search-form"]/div/span[2]/span[2]/input
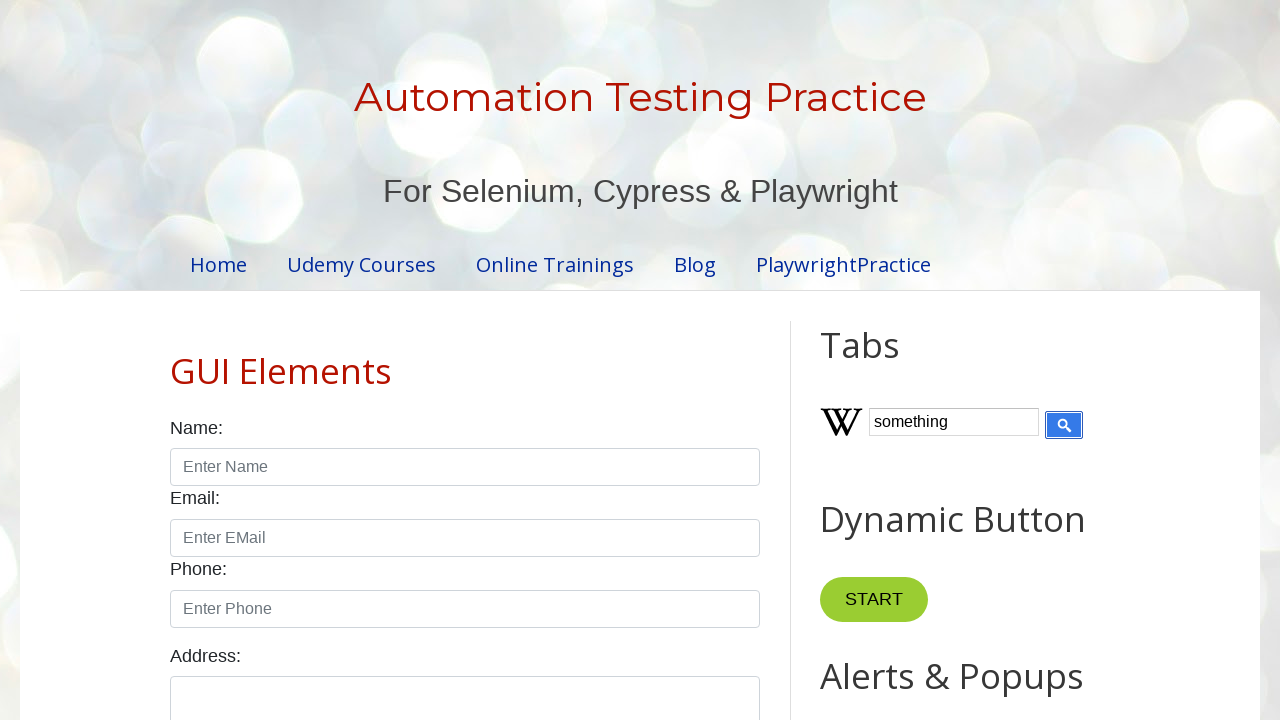

Wikipedia search results loaded and became visible
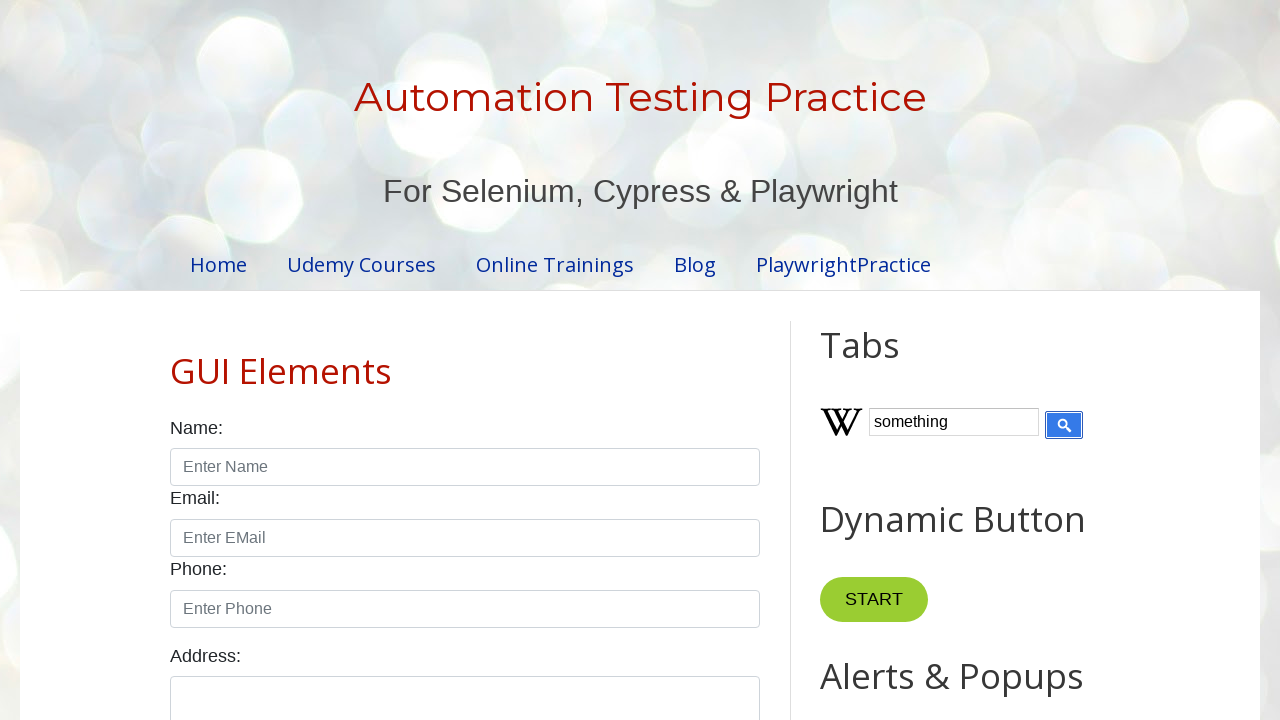

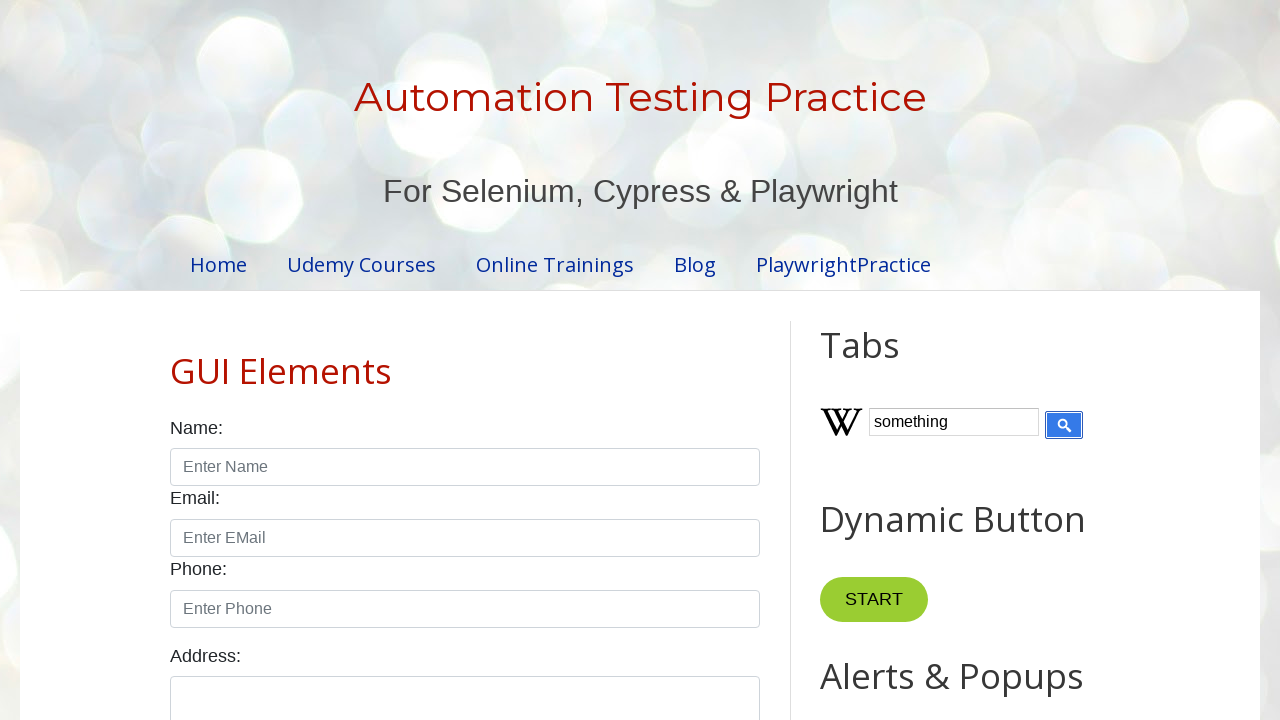